Tests a robot captcha challenge by reading two numbers from the page, calculating their sum, selecting the sum value from a dropdown list, and submitting the form.

Starting URL: http://suninjuly.github.io/selects2.html

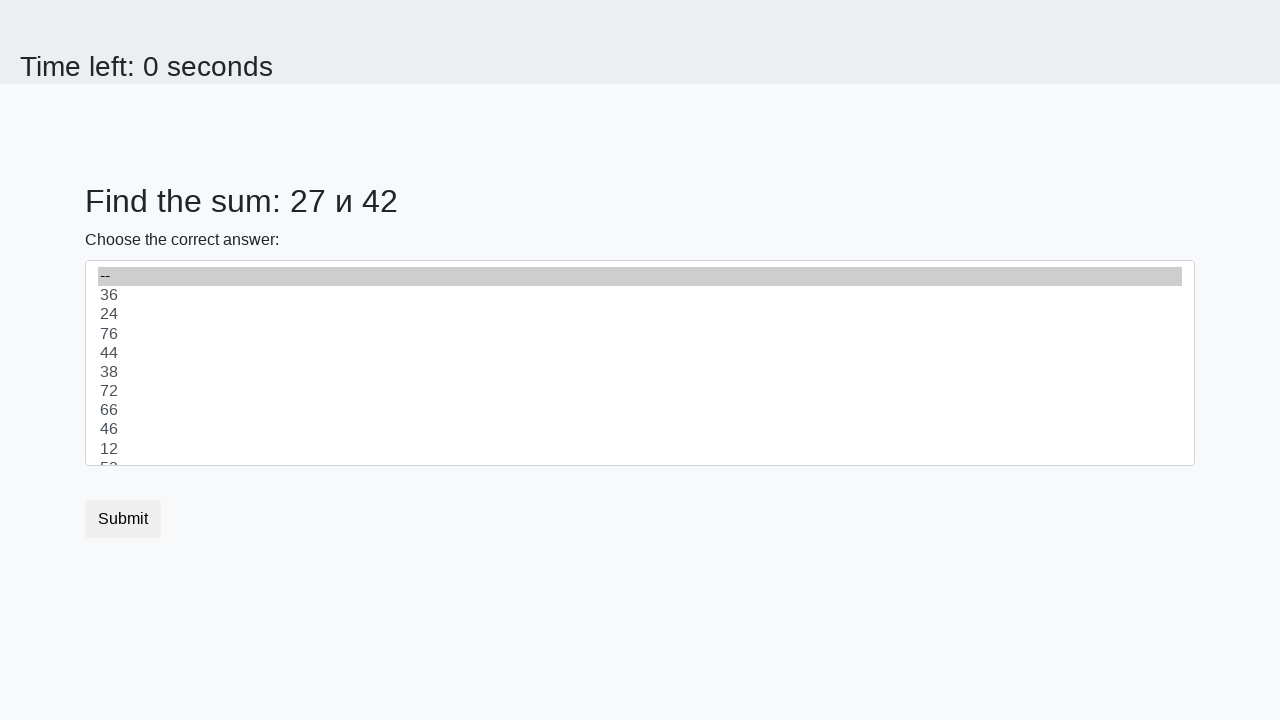

Retrieved first number from page
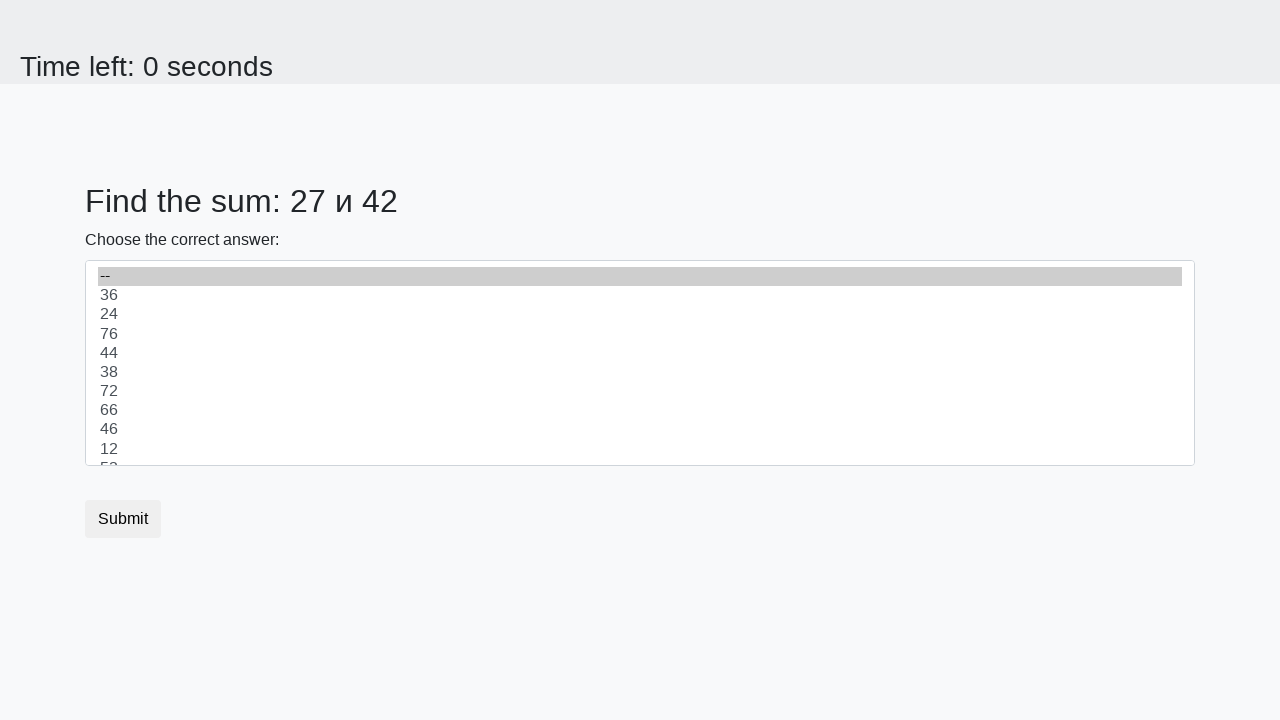

Retrieved second number from page
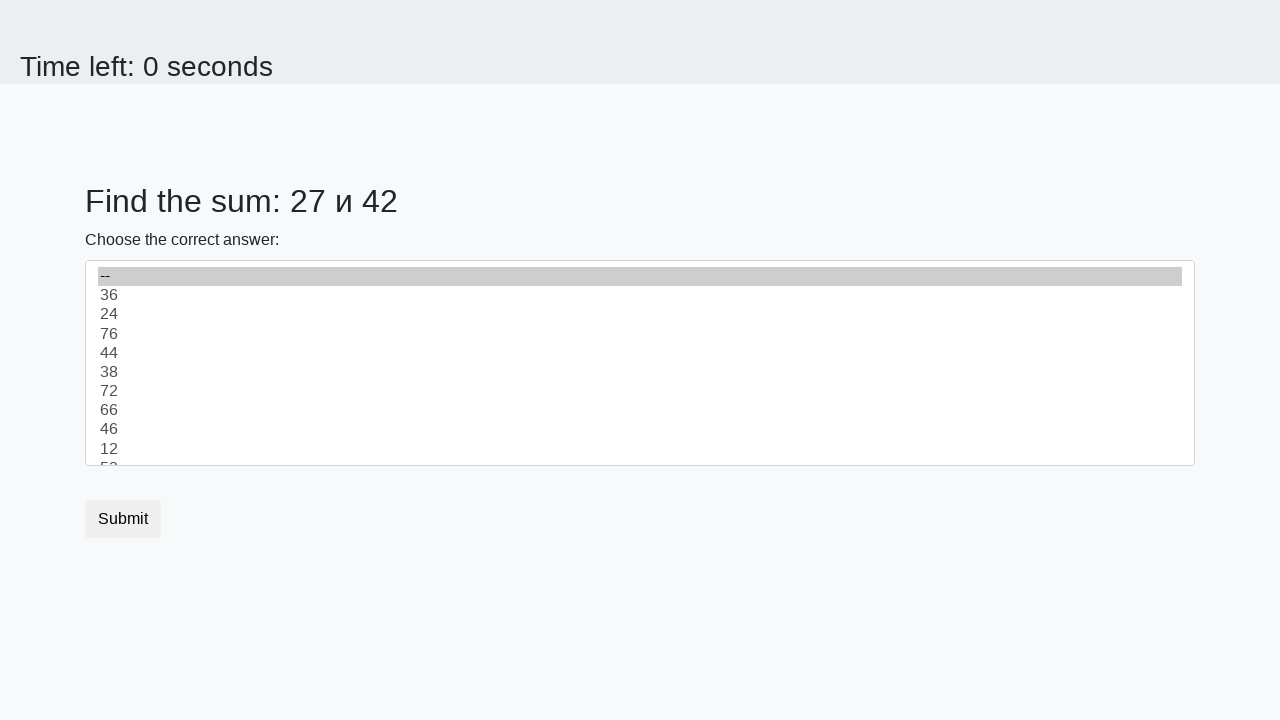

Calculated sum: 27 + 42 = 69
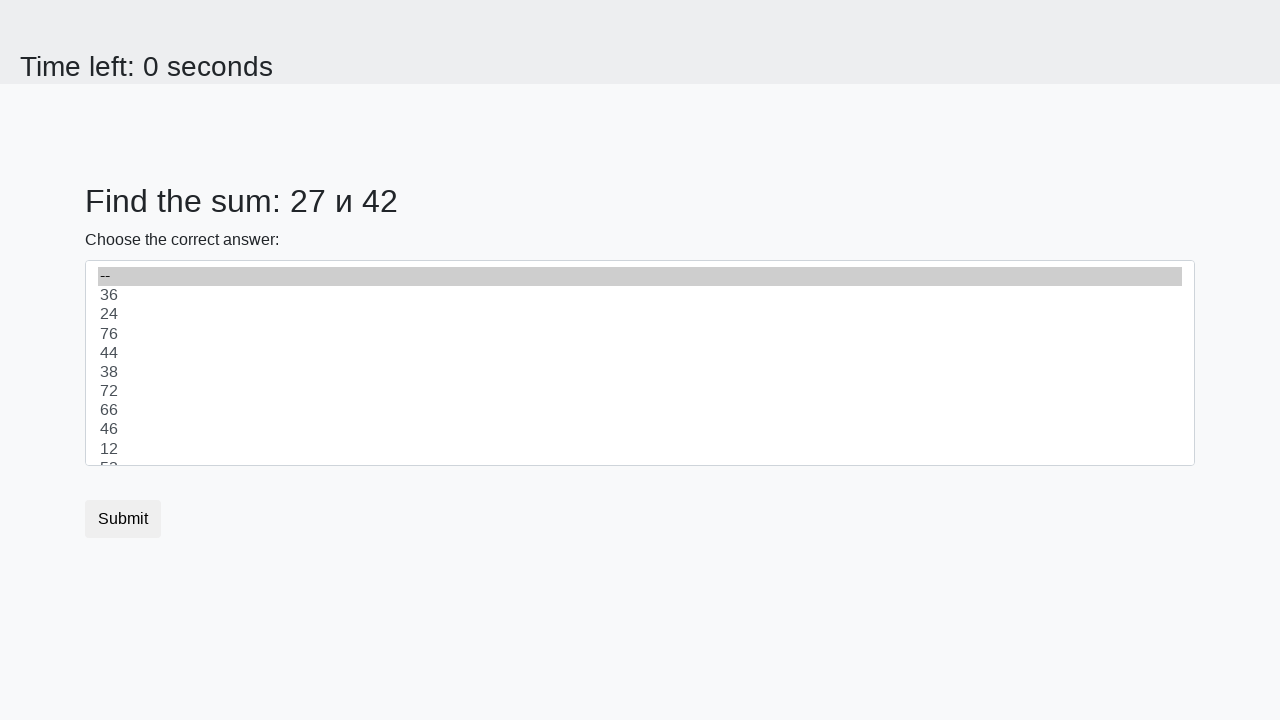

Selected sum value '69' from dropdown on select
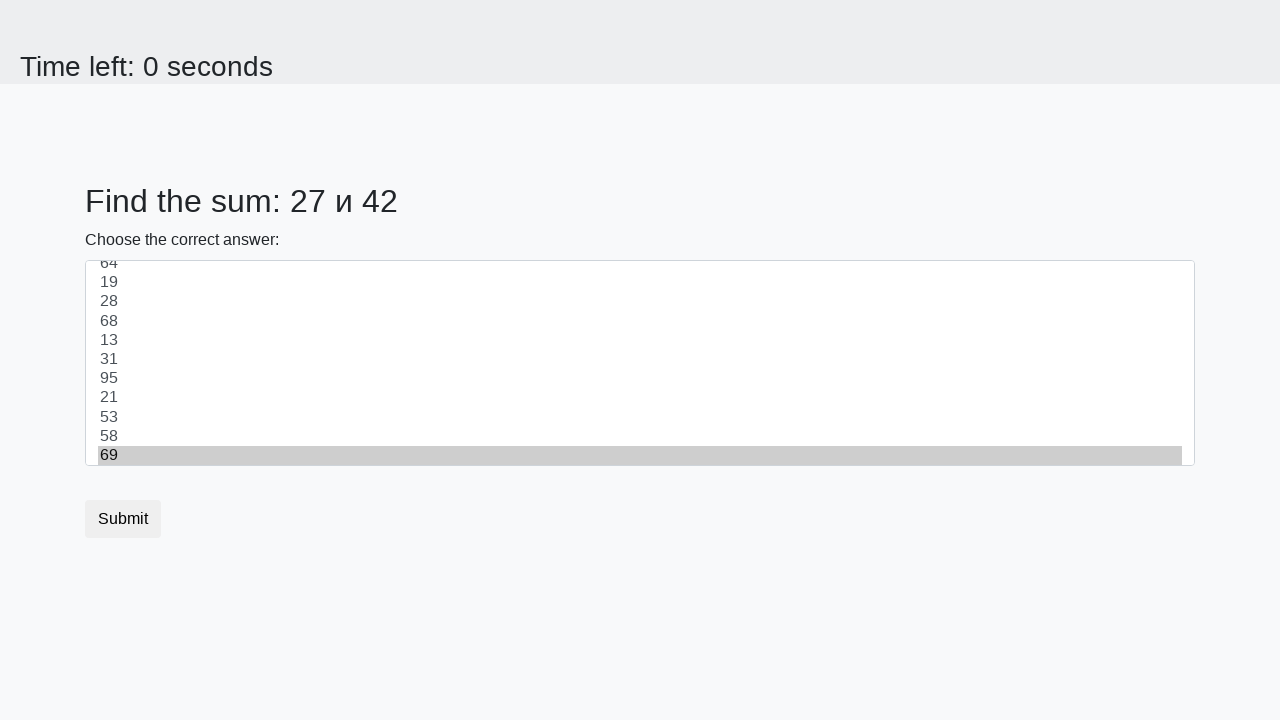

Clicked Submit button to complete CAPTCHA challenge at (123, 519) on button.btn
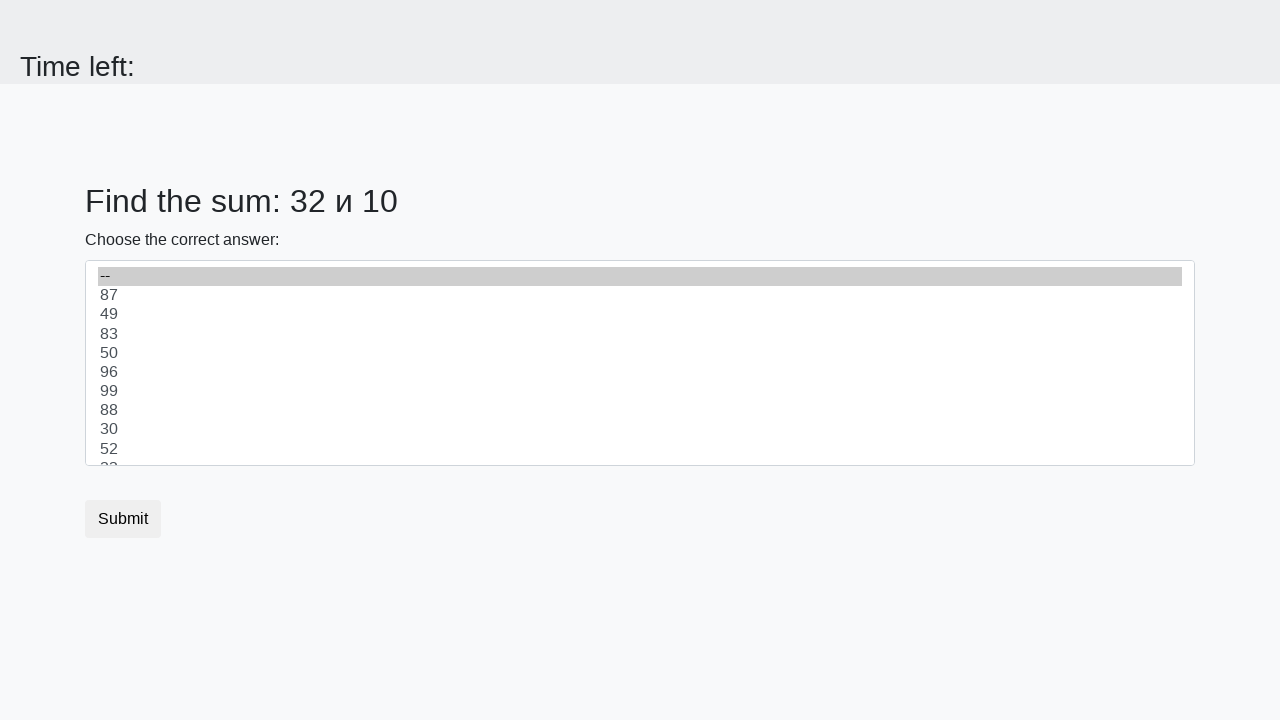

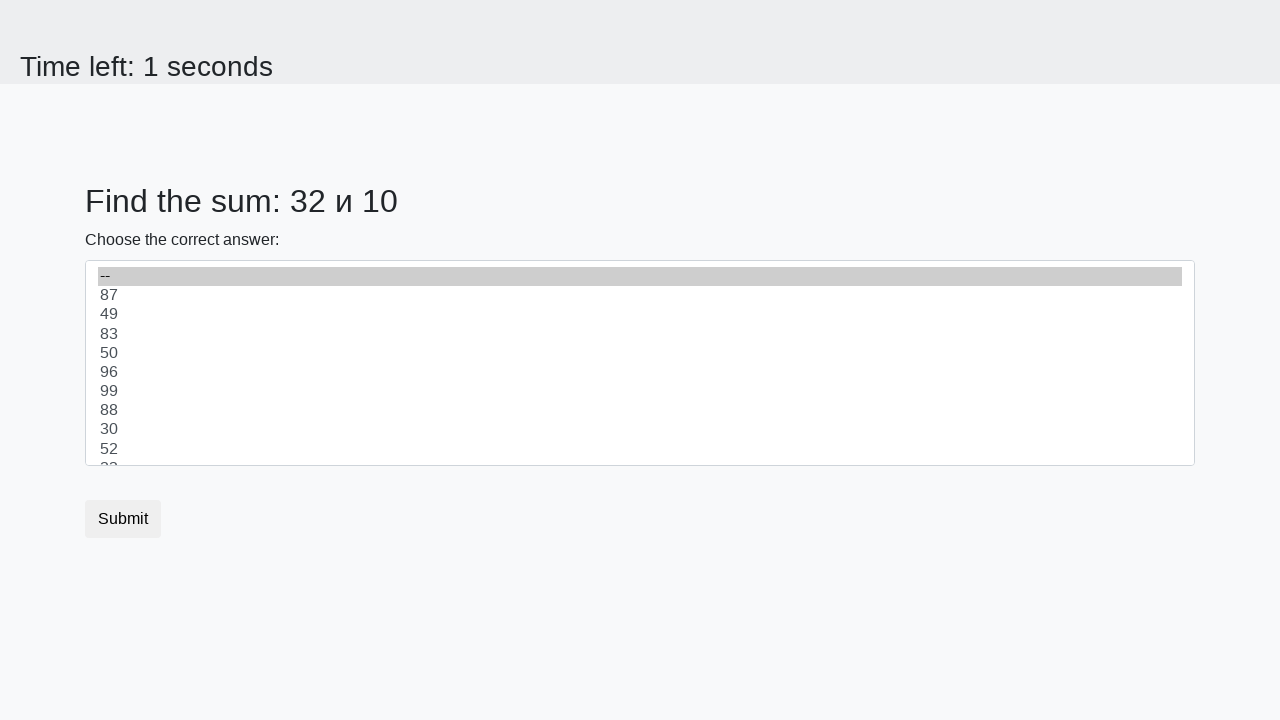